Tests hover functionality by moving the mouse over an avatar icon to reveal a hidden link, then clicking on that link

Starting URL: https://the-internet.herokuapp.com/hovers

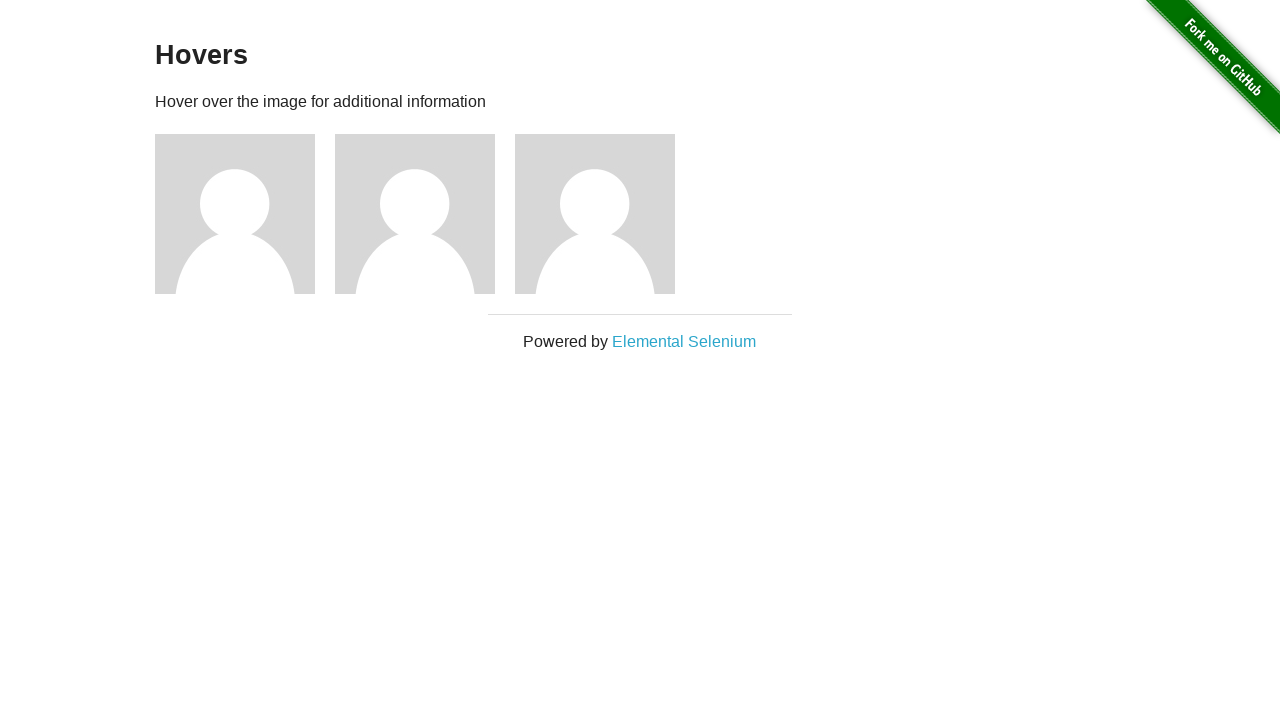

Navigated to hover test page
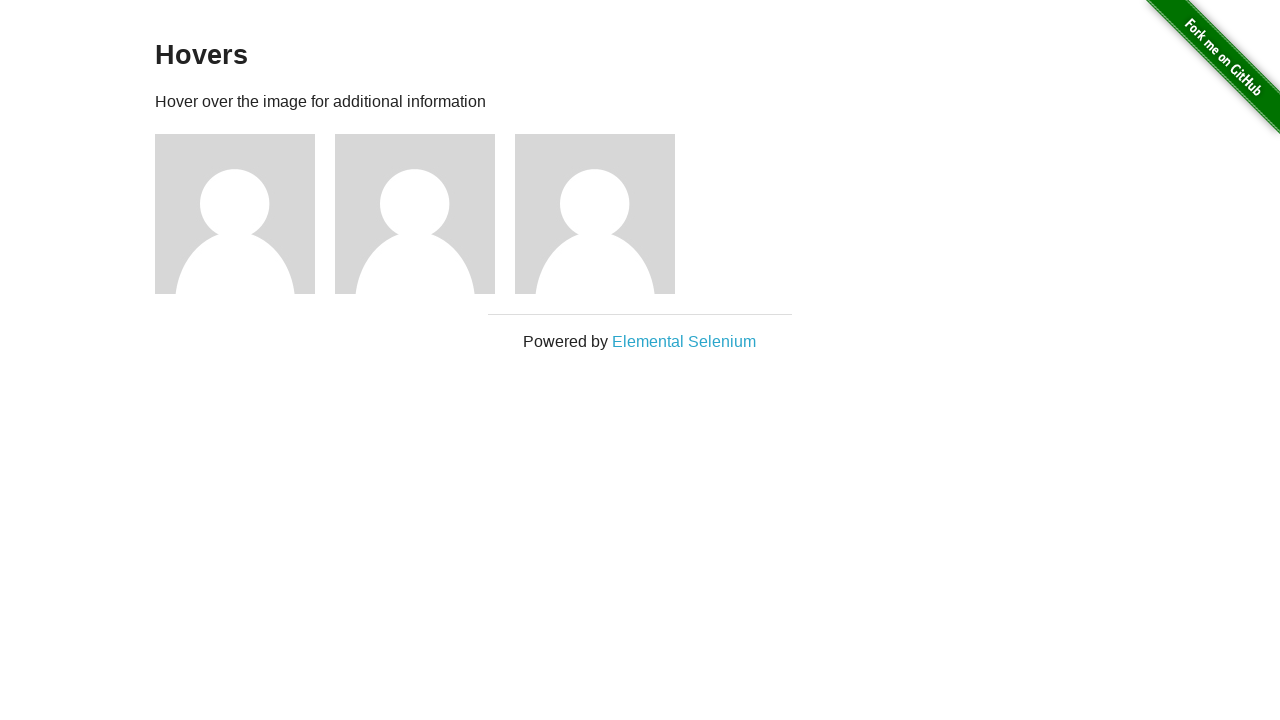

Hovered over third avatar image to reveal hidden link at (235, 214) on #content > div > div:nth-child(3) > img
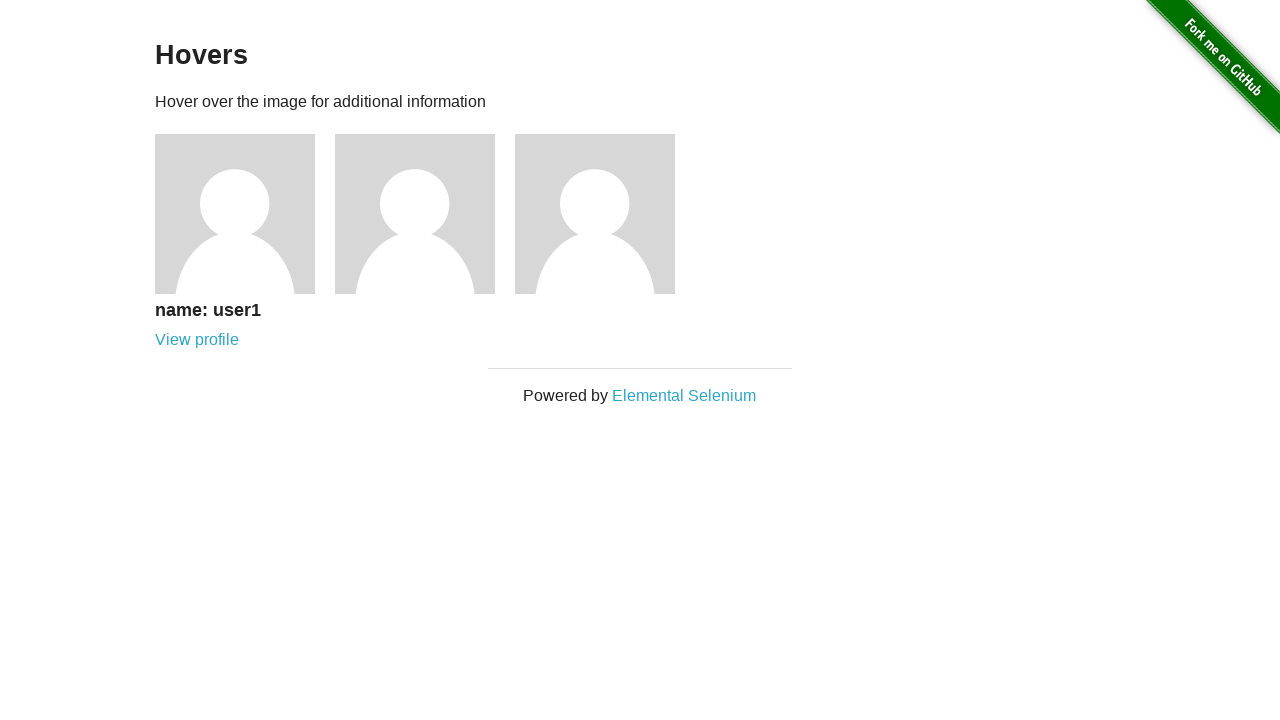

Clicked the revealed link at (197, 340) on #content > div > div:nth-child(3) > div > a
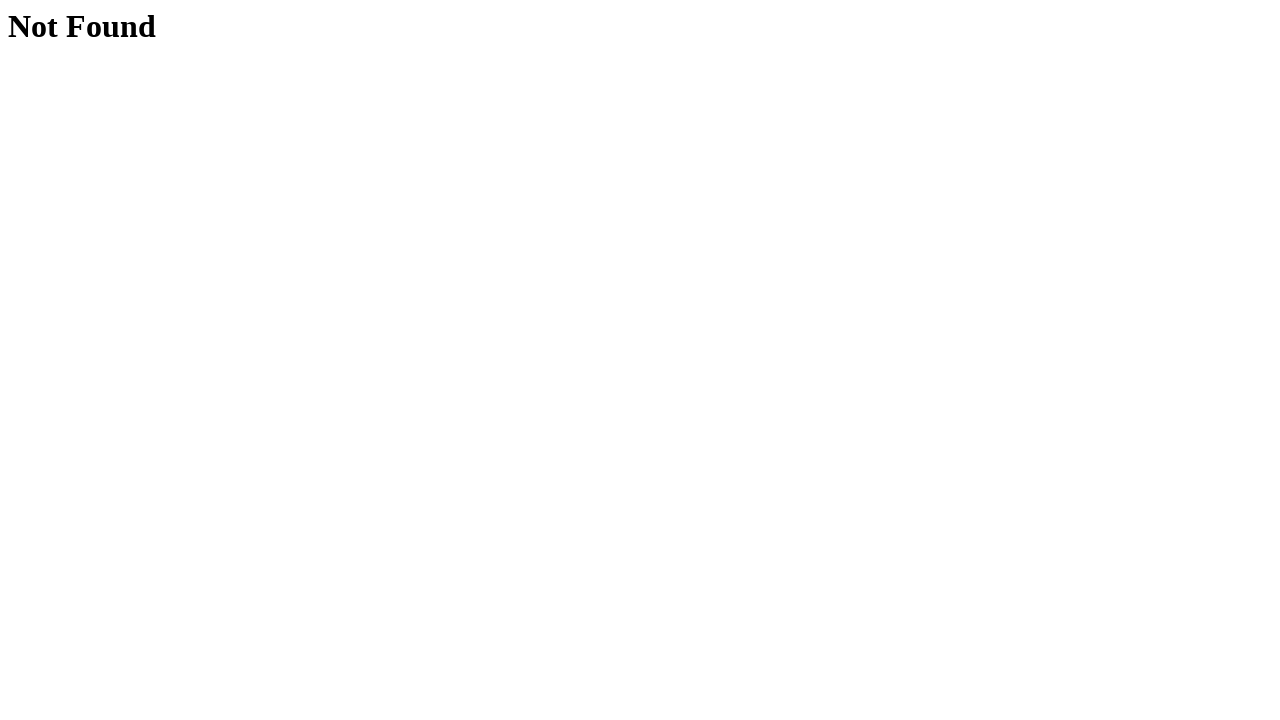

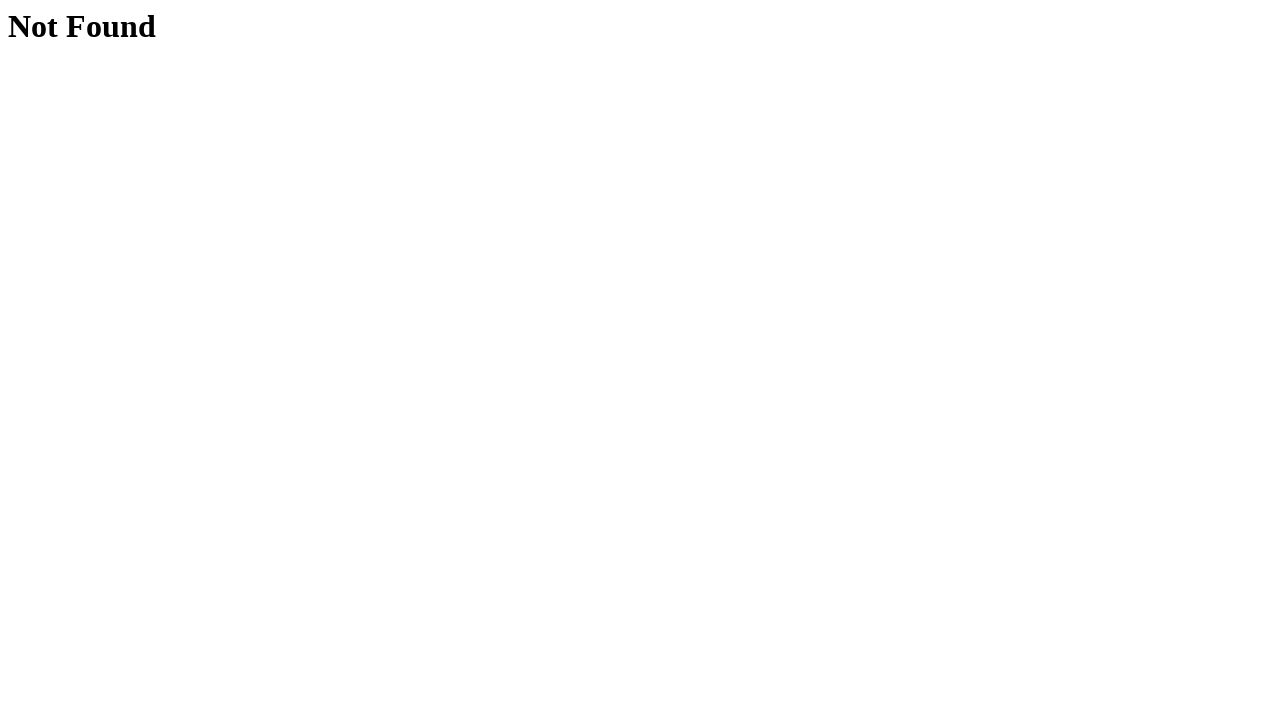